Tests various mouse interaction actions including drag and drop, double click, and hover on a test automation practice website

Starting URL: https://testautomationpractice.blogspot.com/

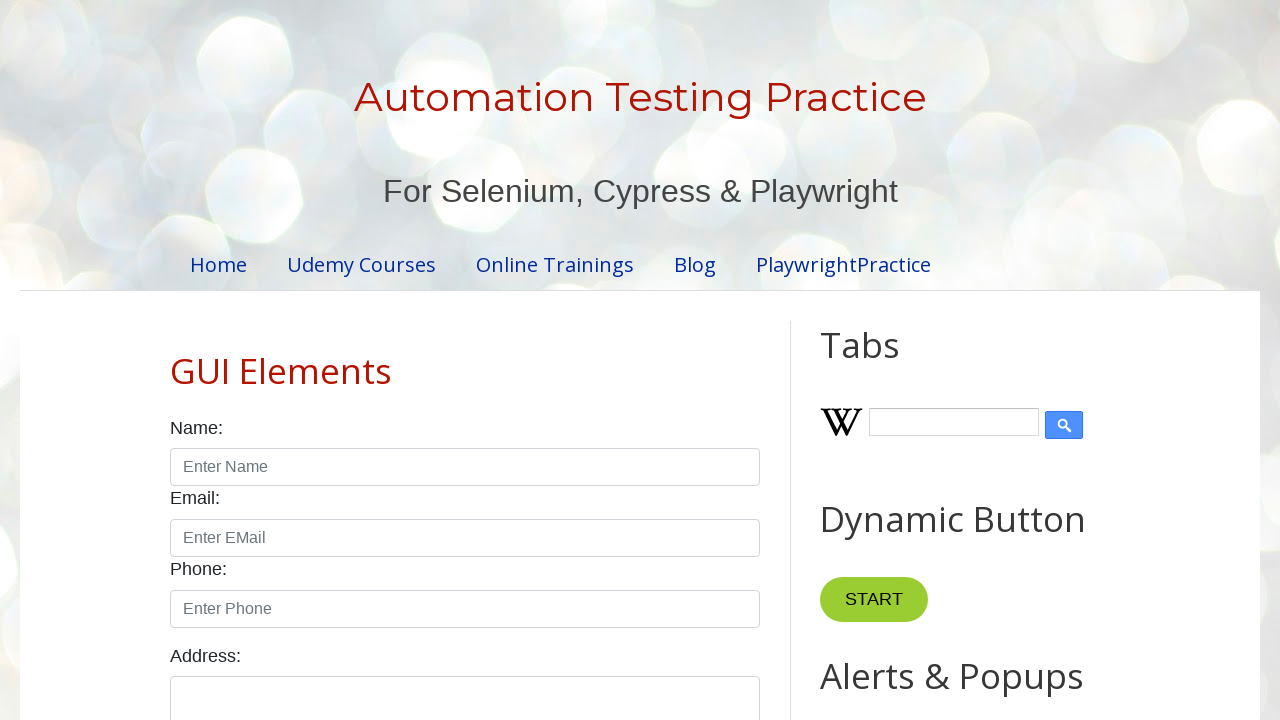

Located draggable element
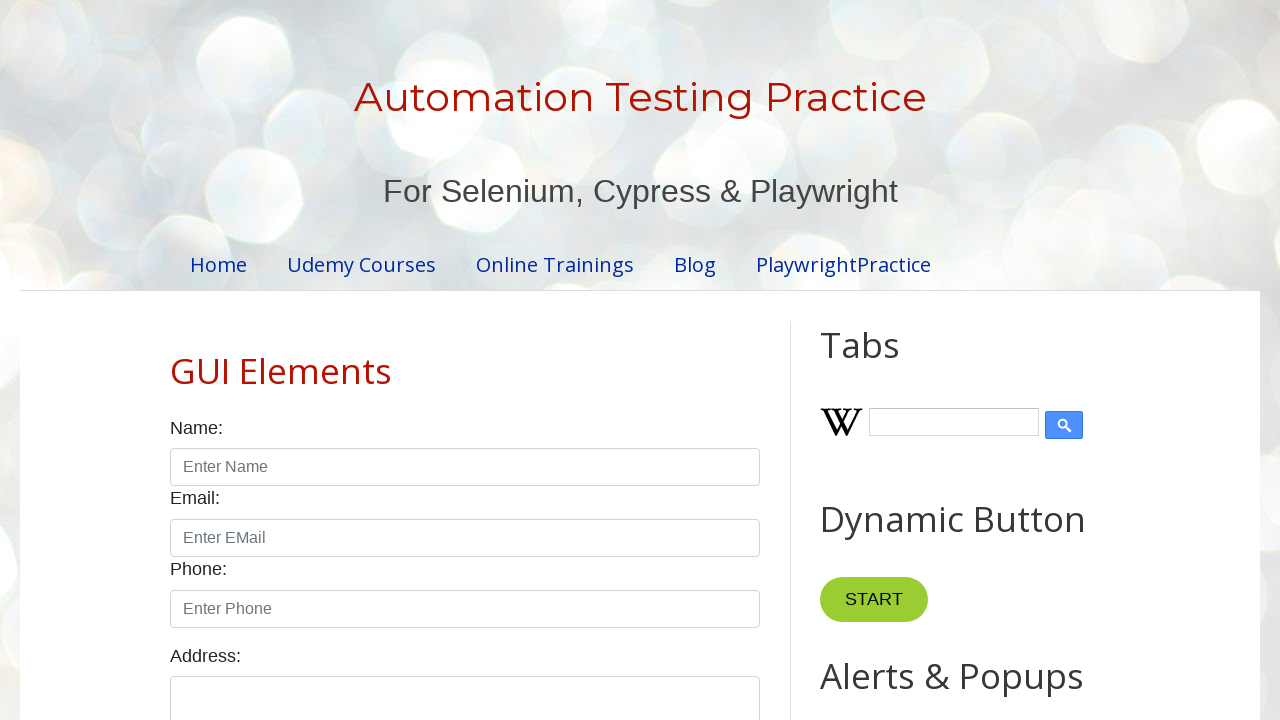

Located droppable element
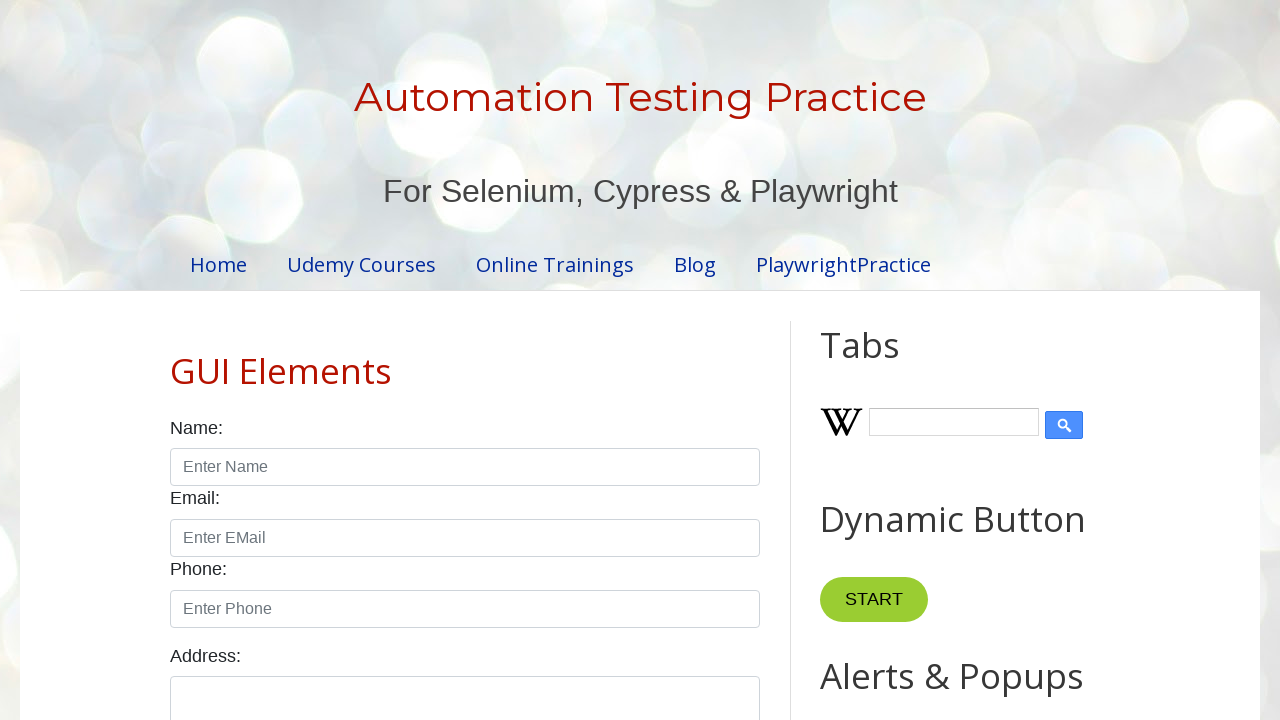

Performed drag and drop action from draggable to droppable element at (1015, 386)
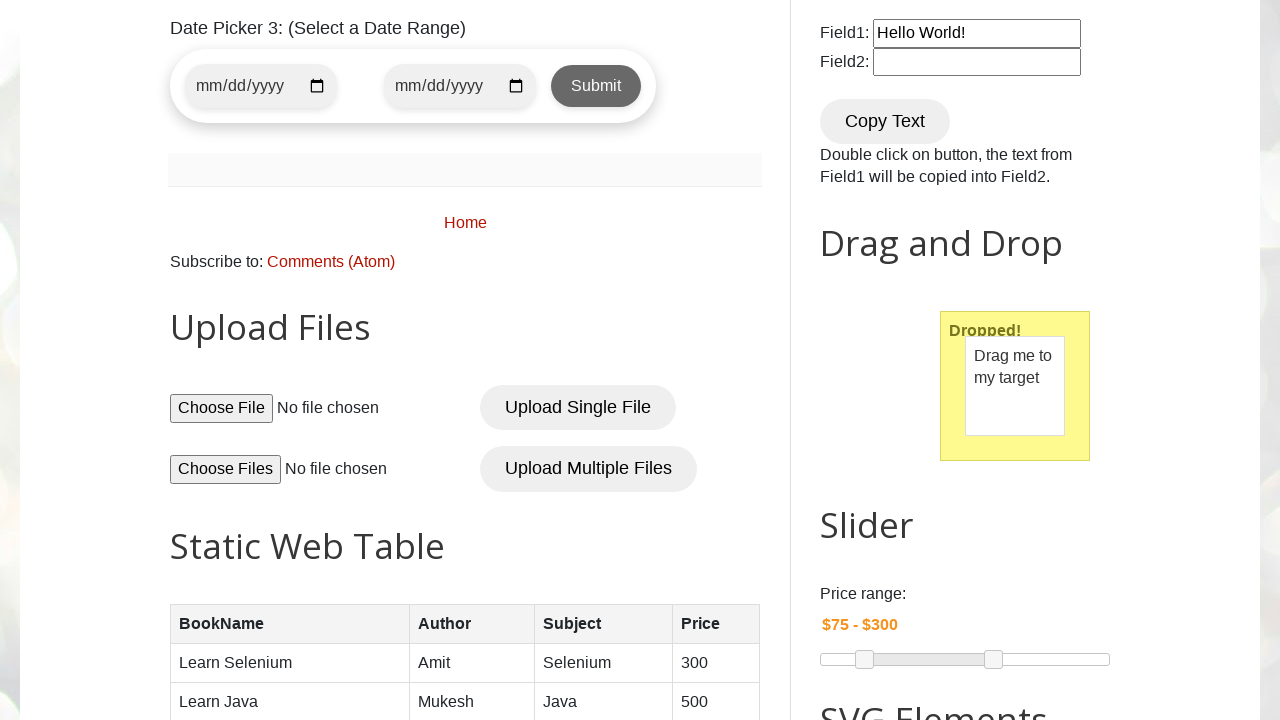

Double-clicked on Copy Text button at (885, 121) on xpath=//button[normalize-space()='Copy Text']
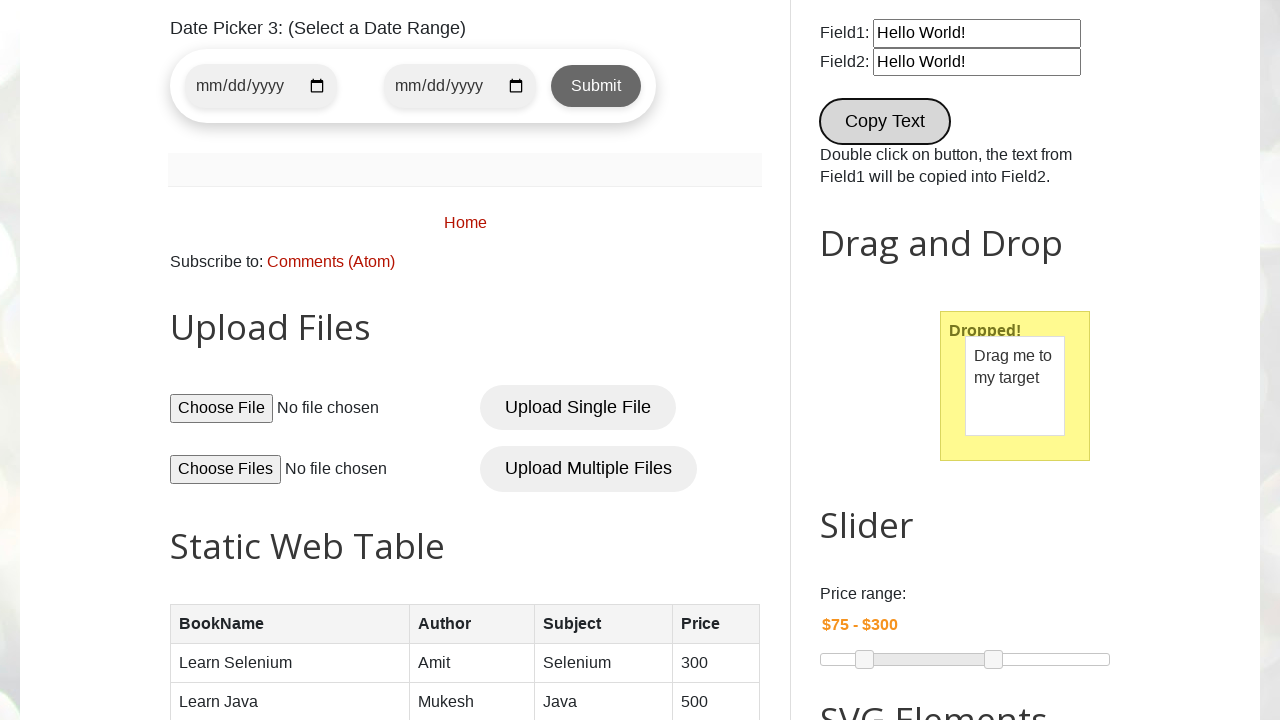

Hovered over Point Me button at (868, 360) on xpath=//button[normalize-space()='Point Me']
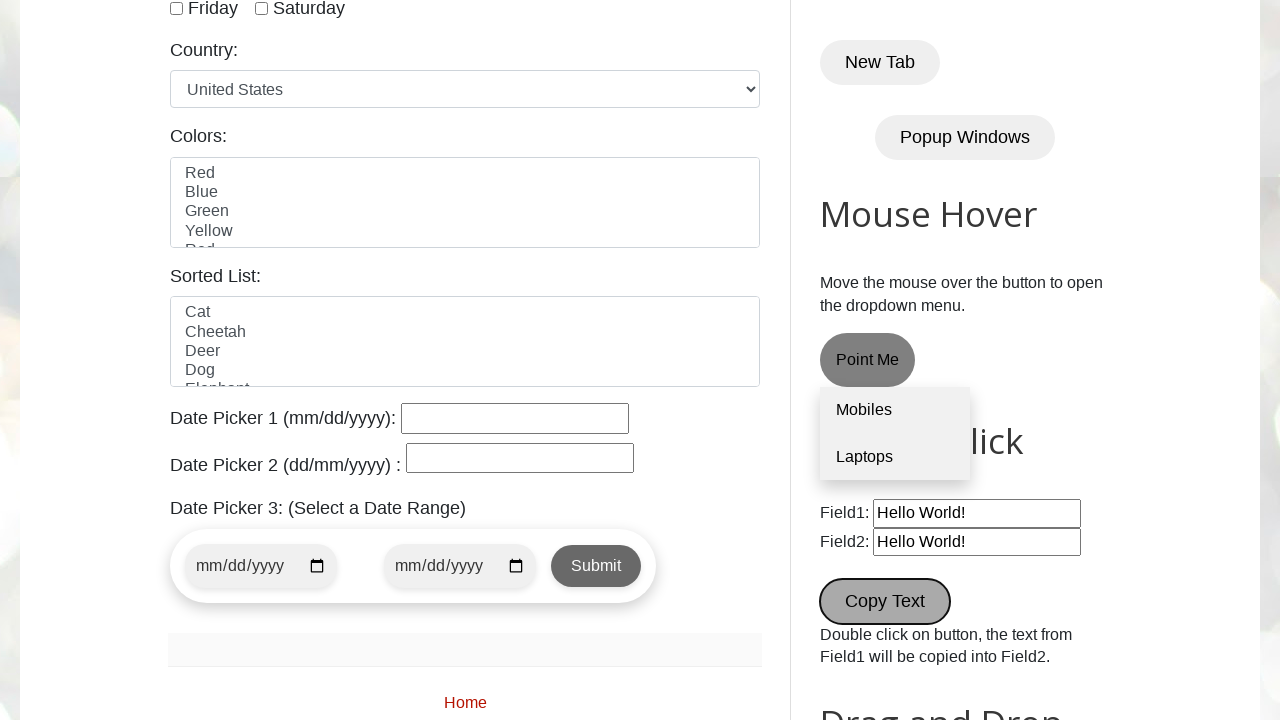

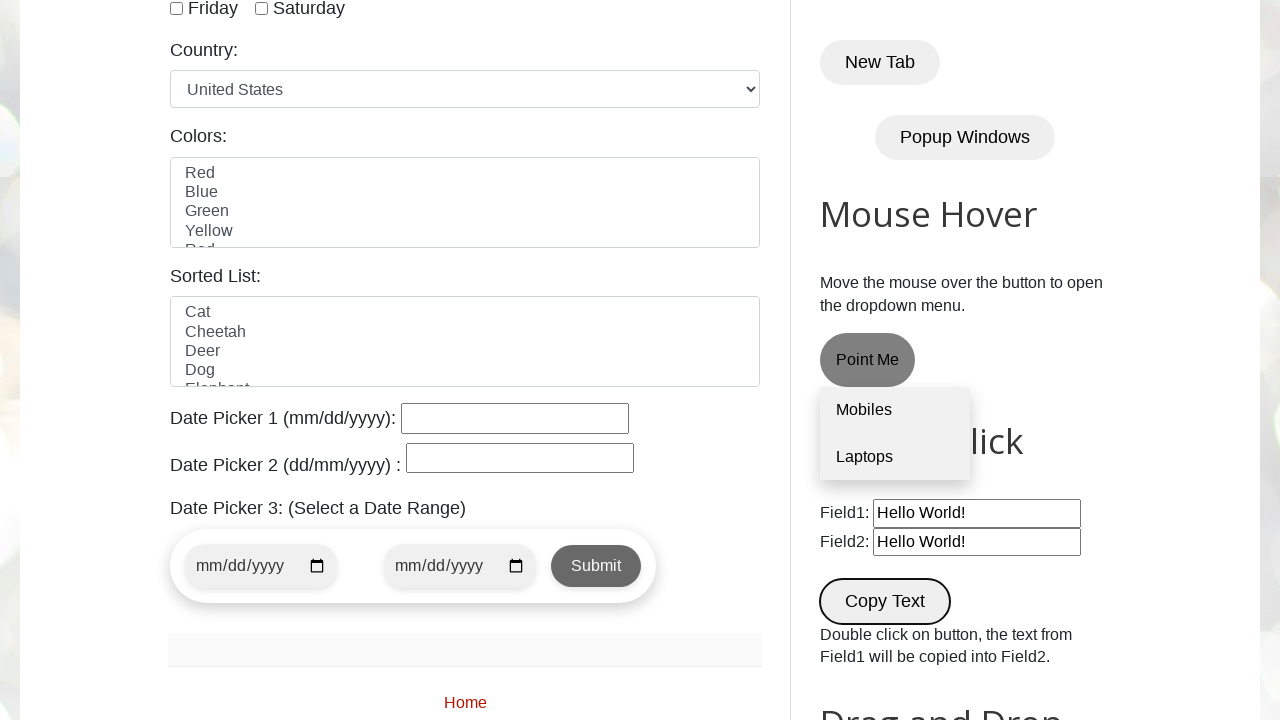